Tests the OrangeHRM demo login page by navigating through forgot password link, returning to login, and attempting to login with test credentials

Starting URL: https://opensource-demo.orangehrmlive.com/

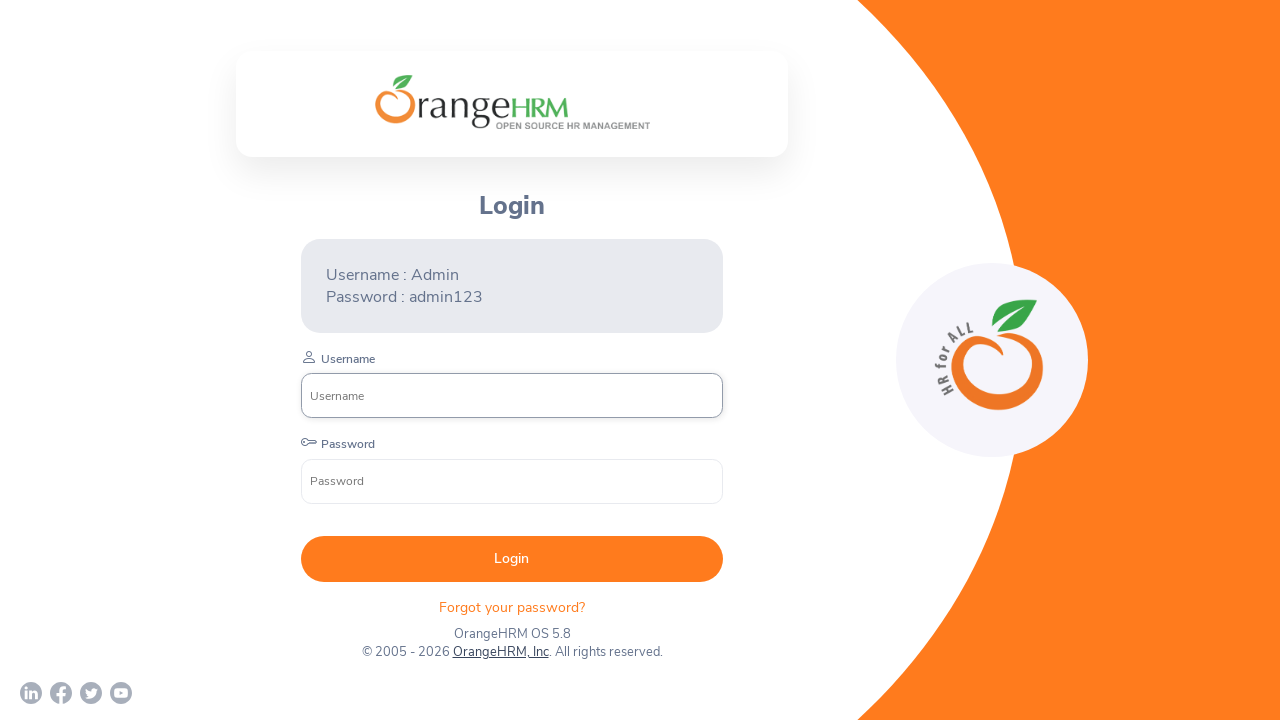

Clicked on 'Forgot your password?' link at (512, 607) on xpath=//p[@class='oxd-text oxd-text--p orangehrm-login-forgot-header']
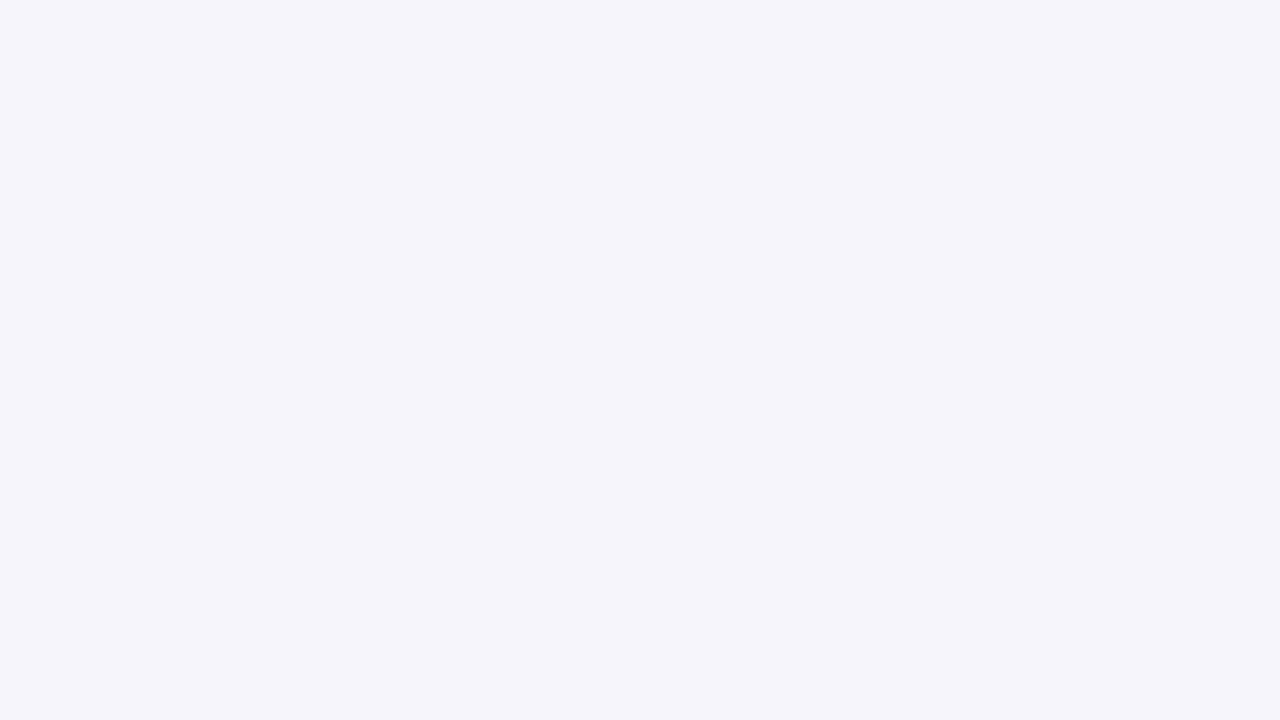

Navigated back to the login page
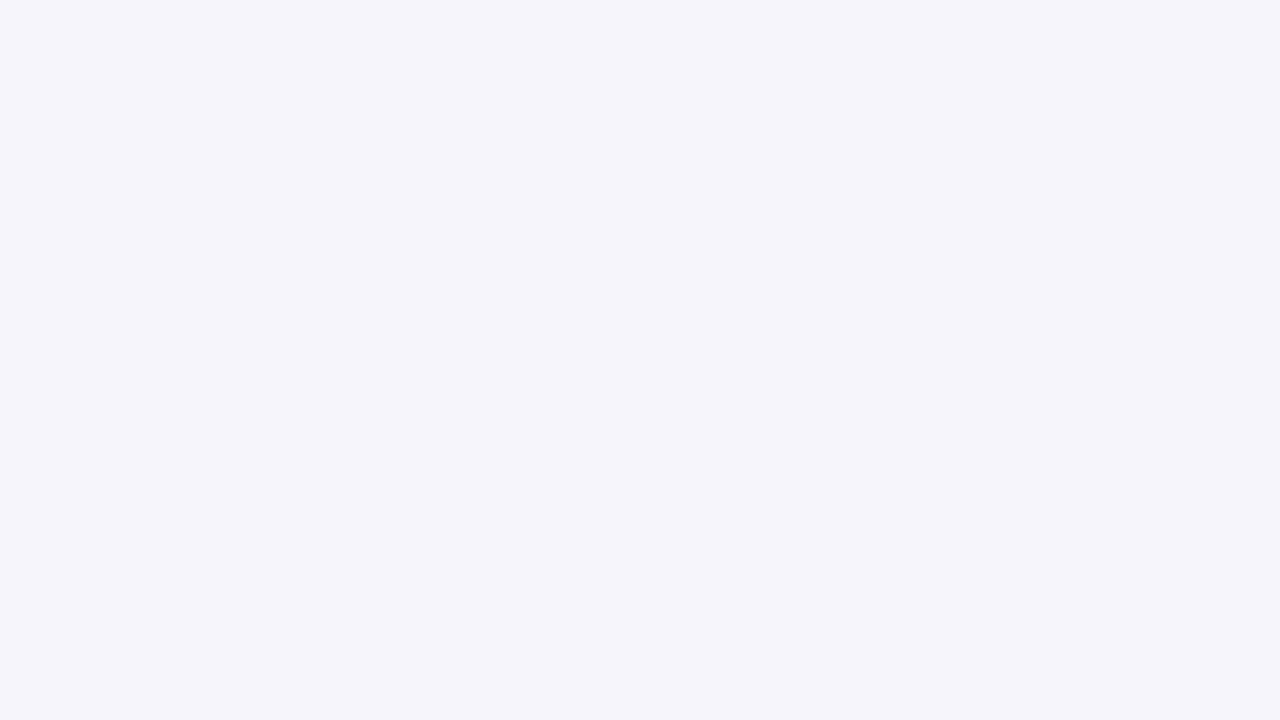

Refreshed the login page
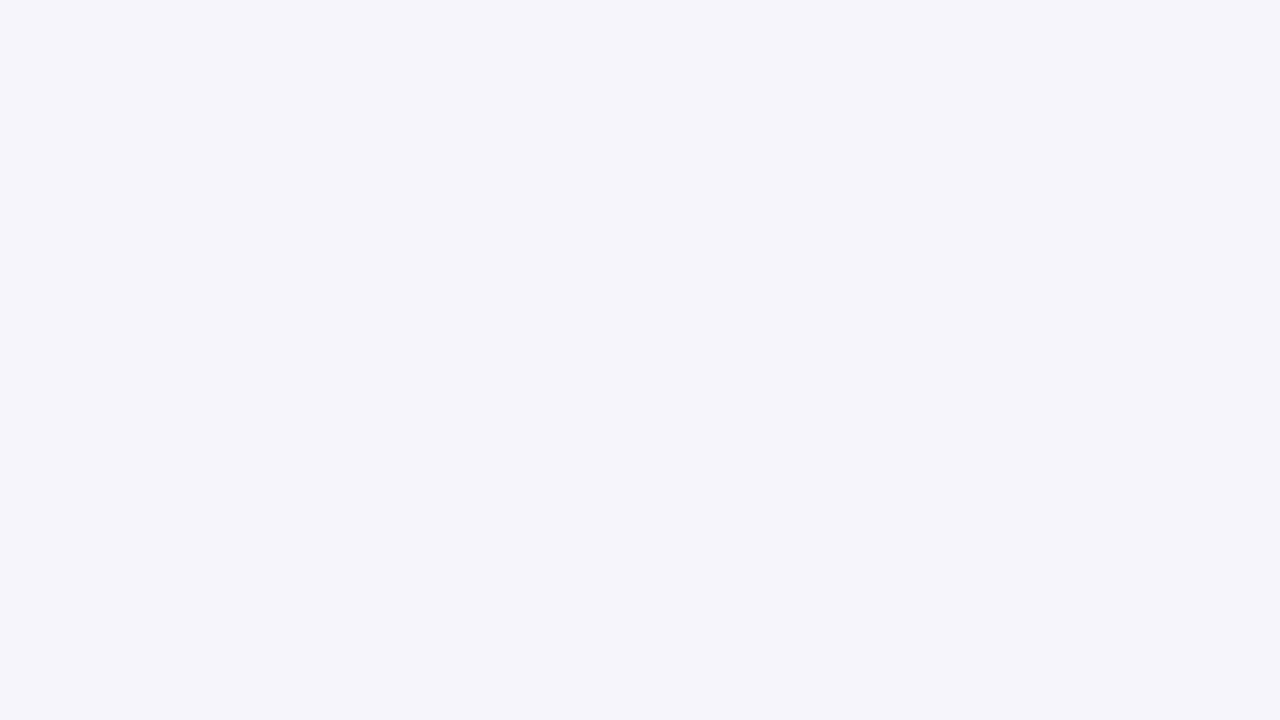

Entered testuser@example.com in username field on input[name='username']
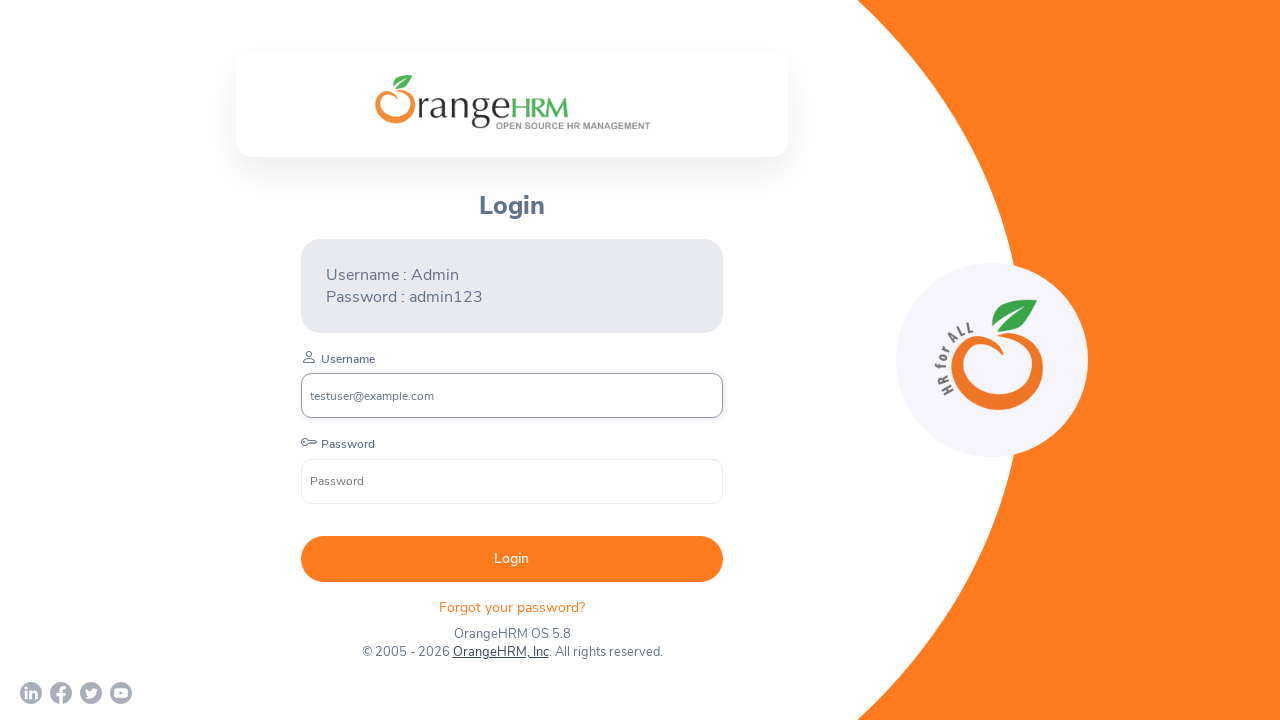

Entered password Test123! in password field on input[name='password']
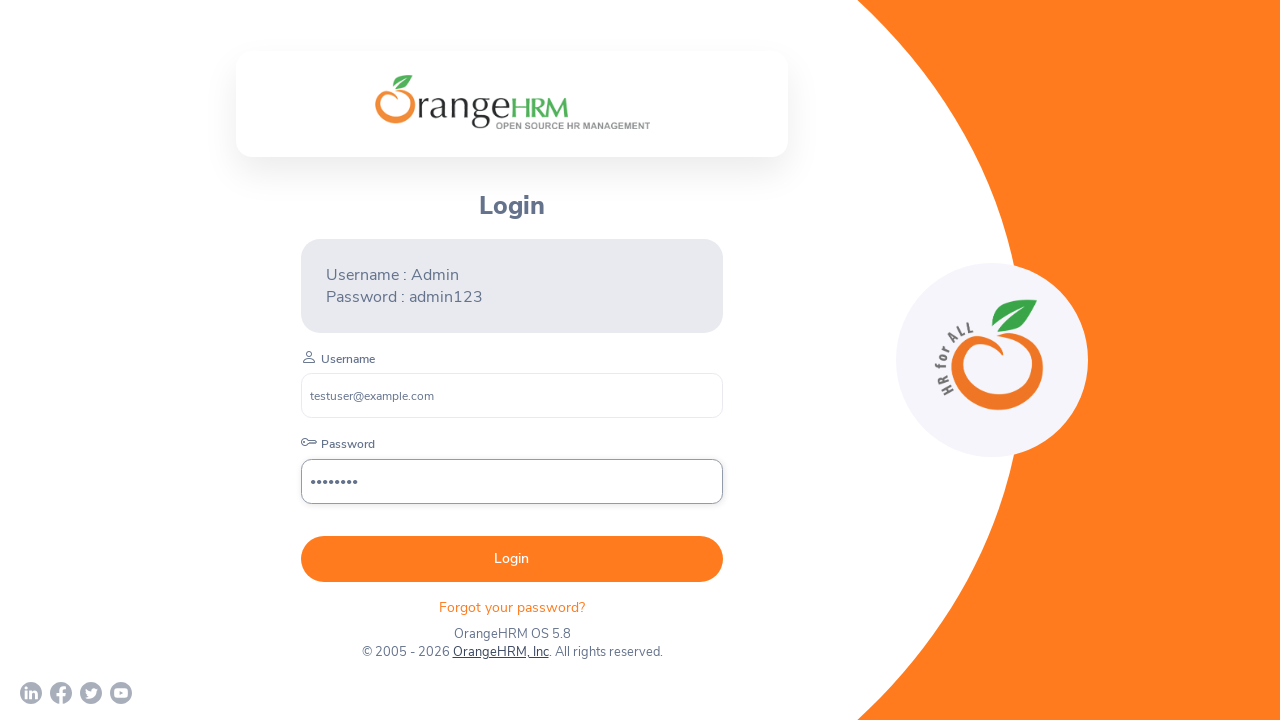

Clicked the Login button to attempt authentication at (512, 559) on button[type='submit']
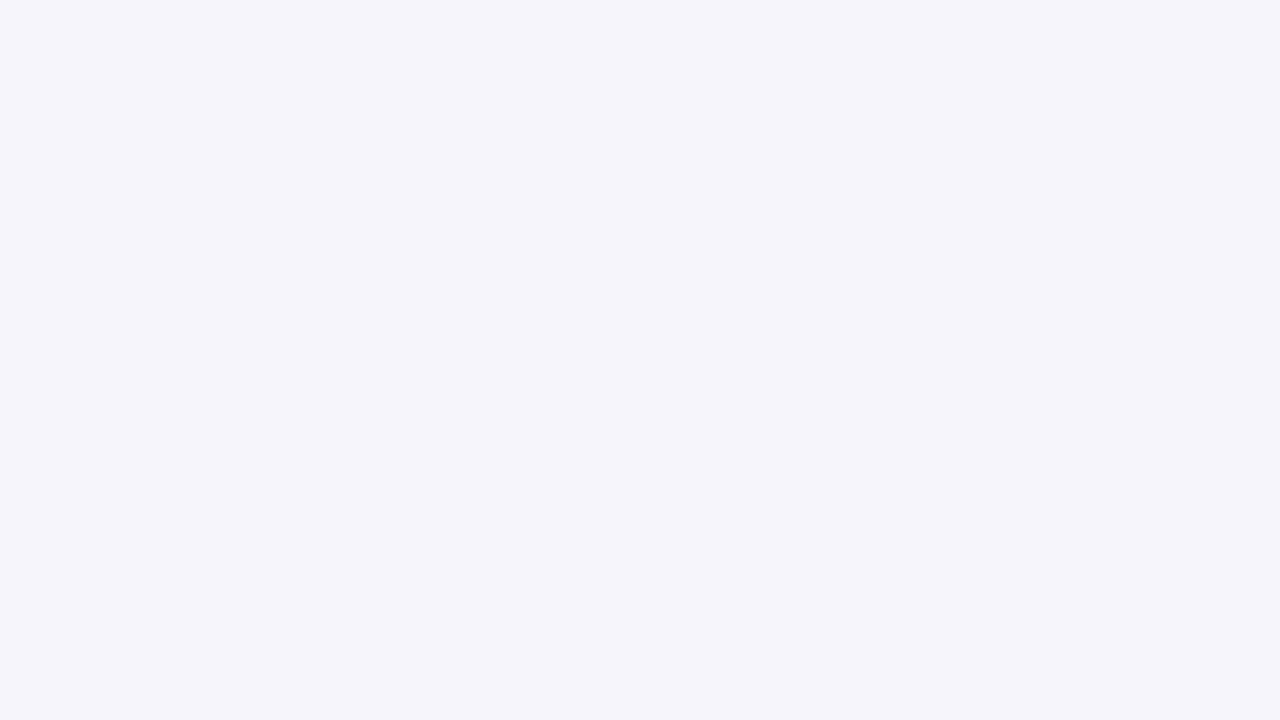

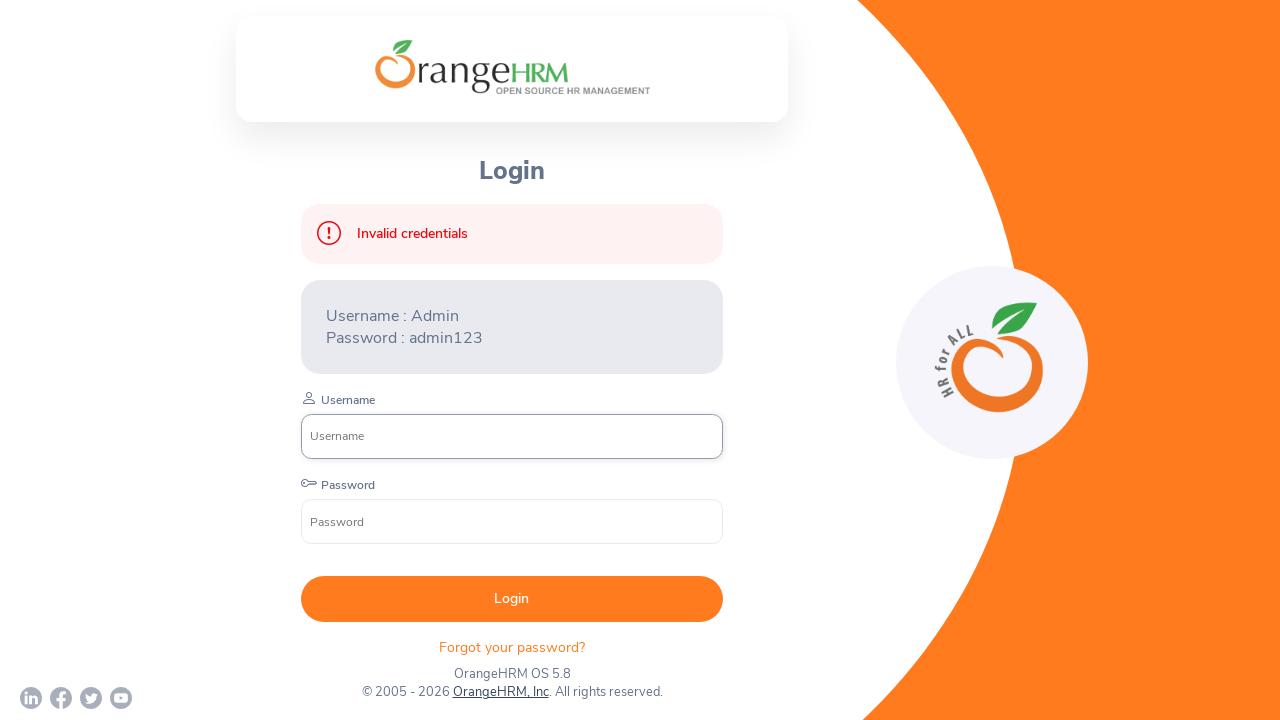